Demonstrates finding web elements on a demo e-commerce site, including searching for non-existent elements to show error handling behavior

Starting URL: https://demo.nopcommerce.com/

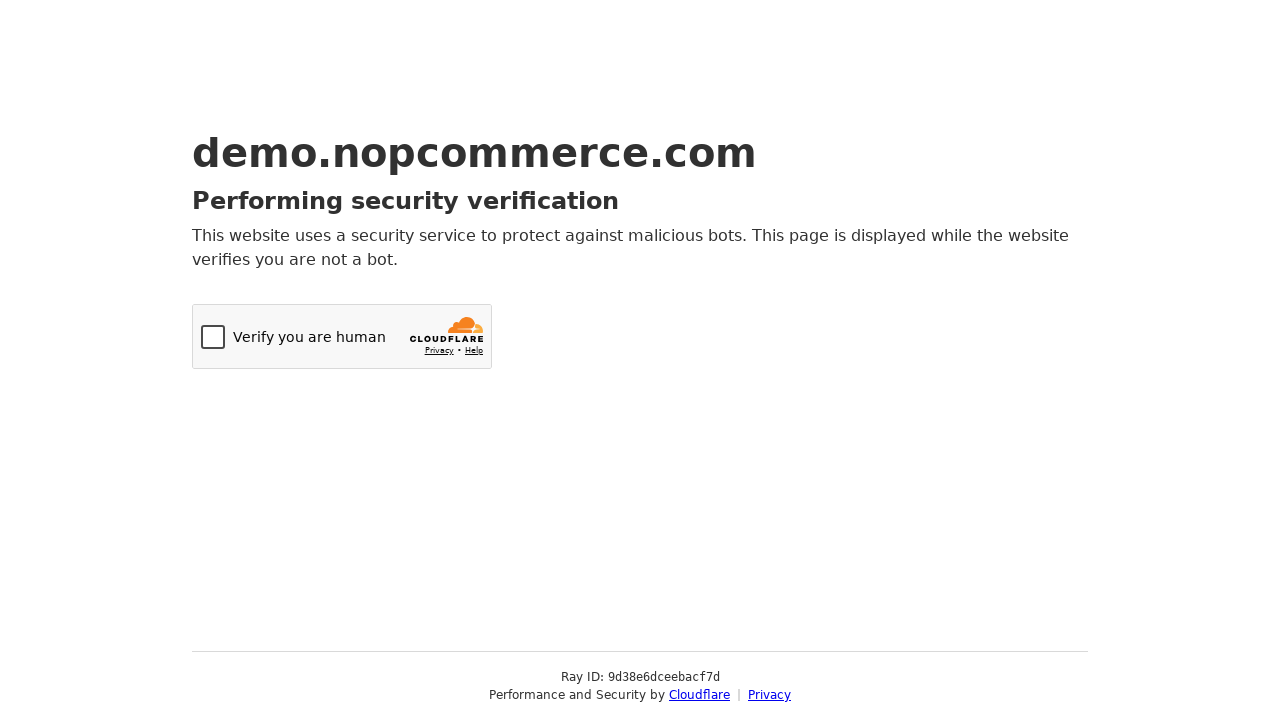

Navigated to demo nopCommerce site
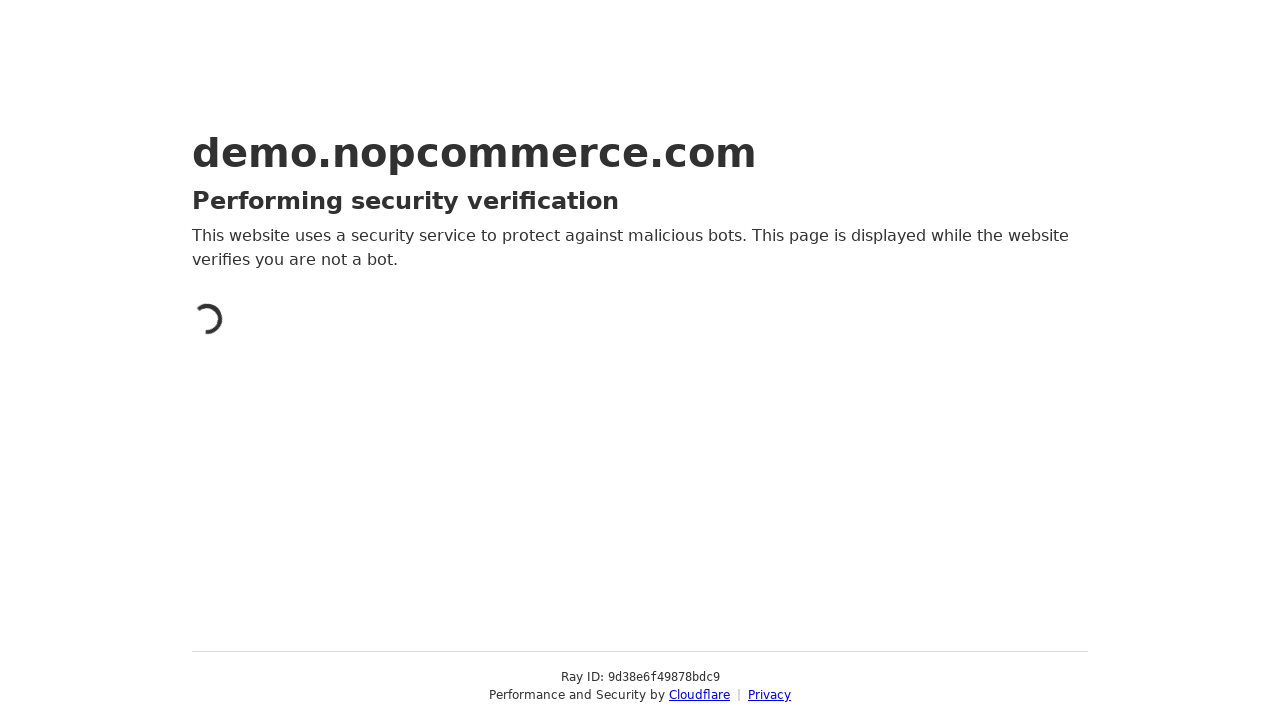

Searched for non-existent element with ID 'small-login'
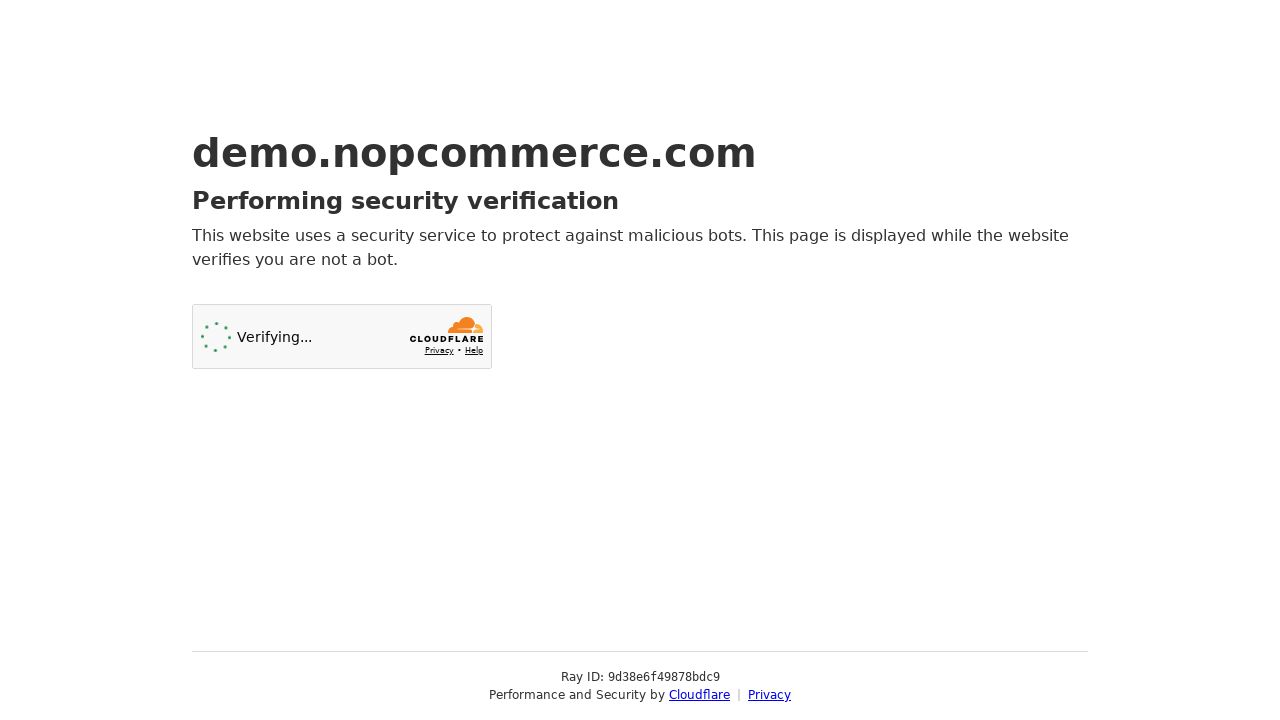

Verified that non-existent element returned empty list (size 0)
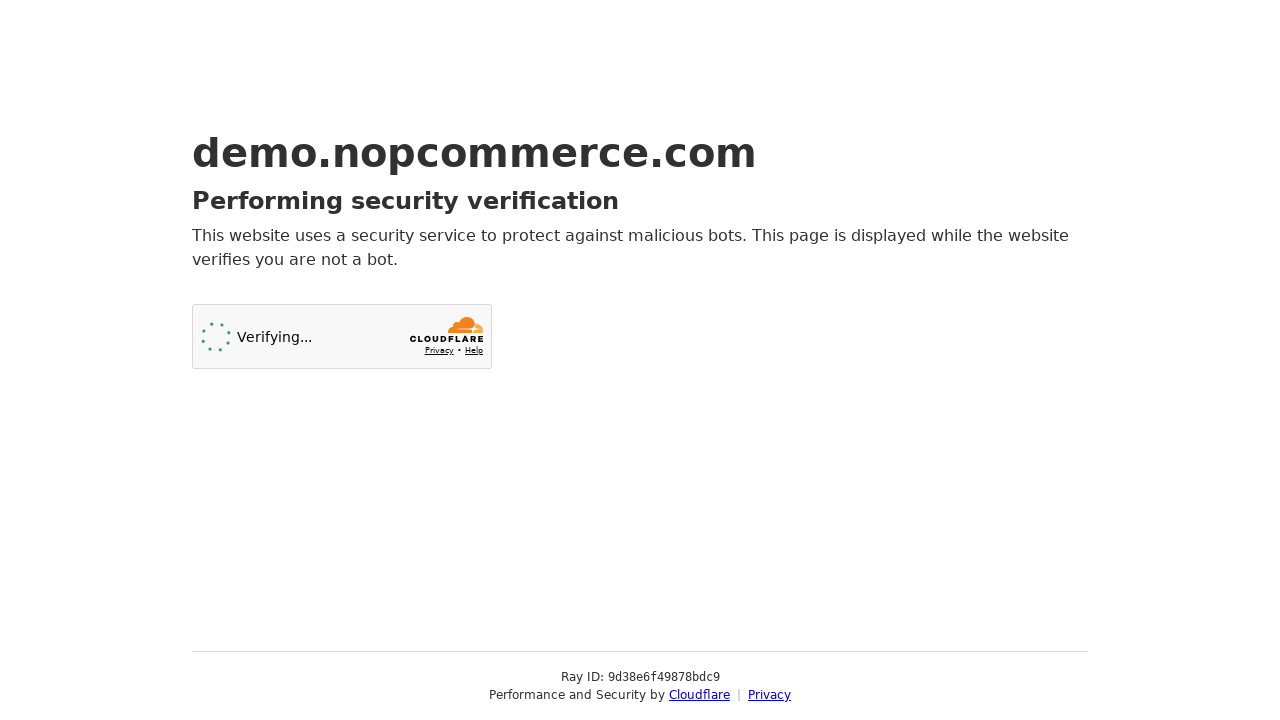

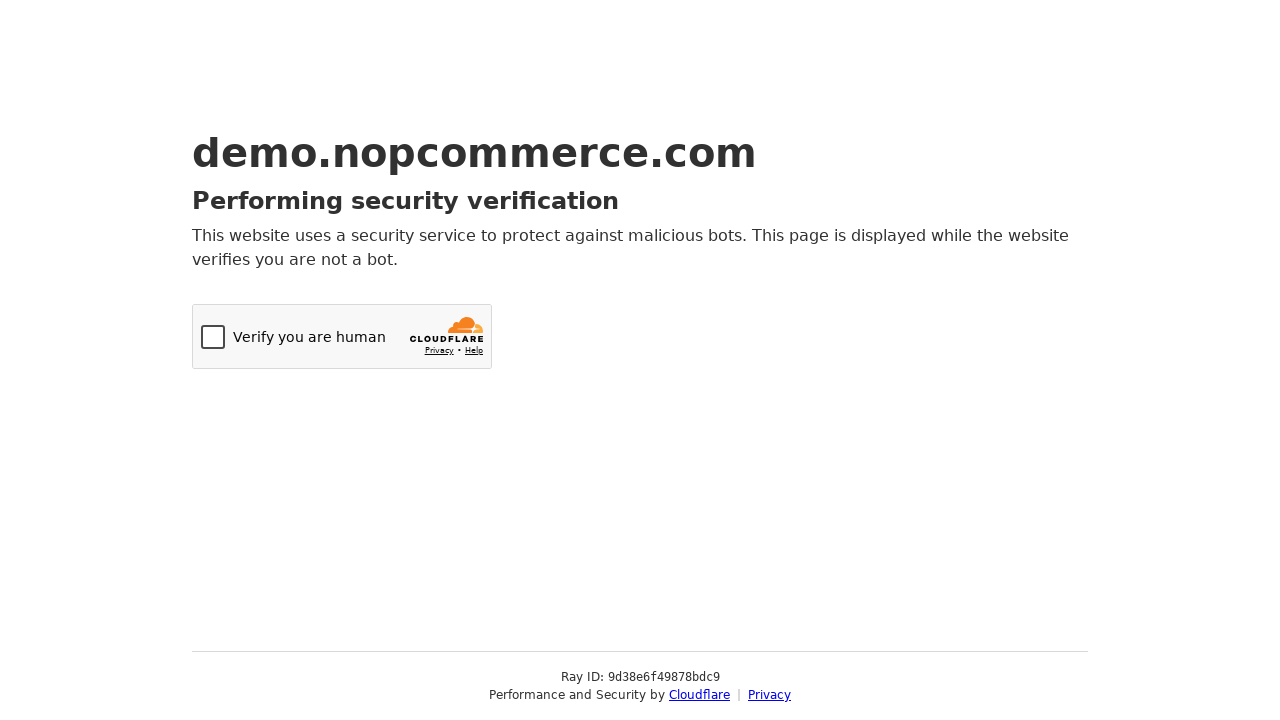